Tests drag and drop functionality by dragging an element from source to destination within an iframe

Starting URL: https://jqueryui.com/droppable/

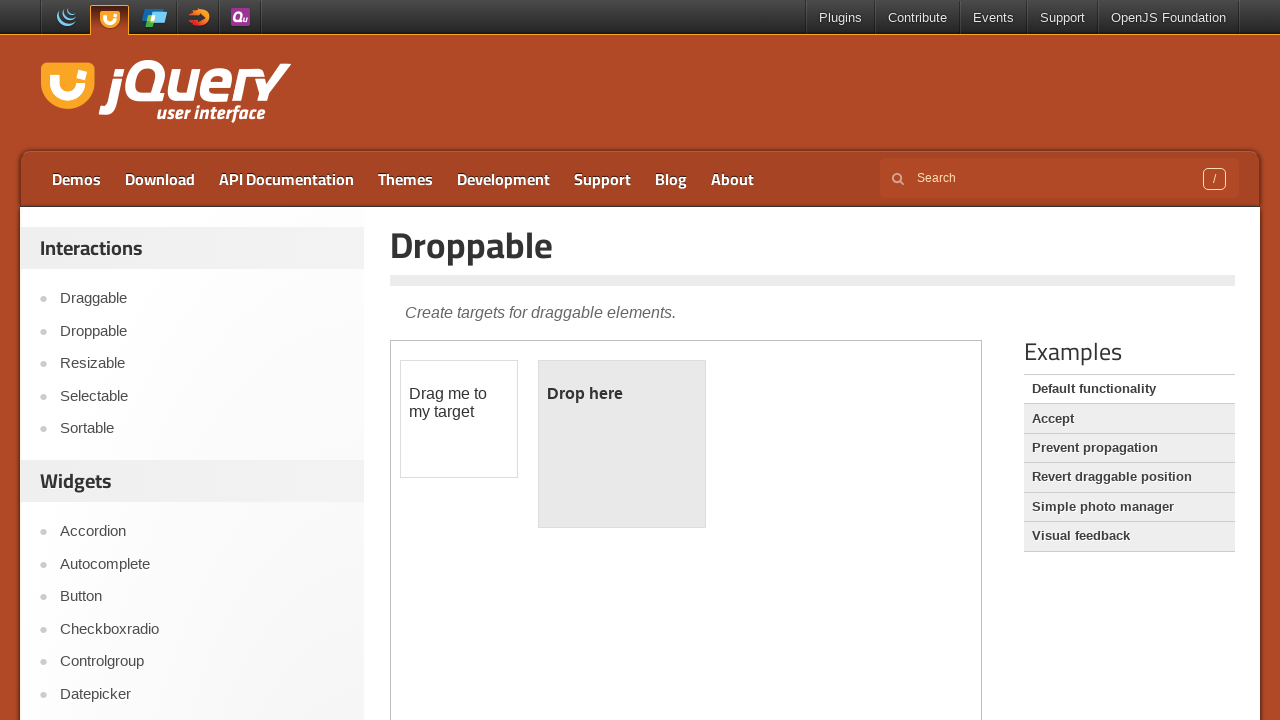

Located the demo iframe
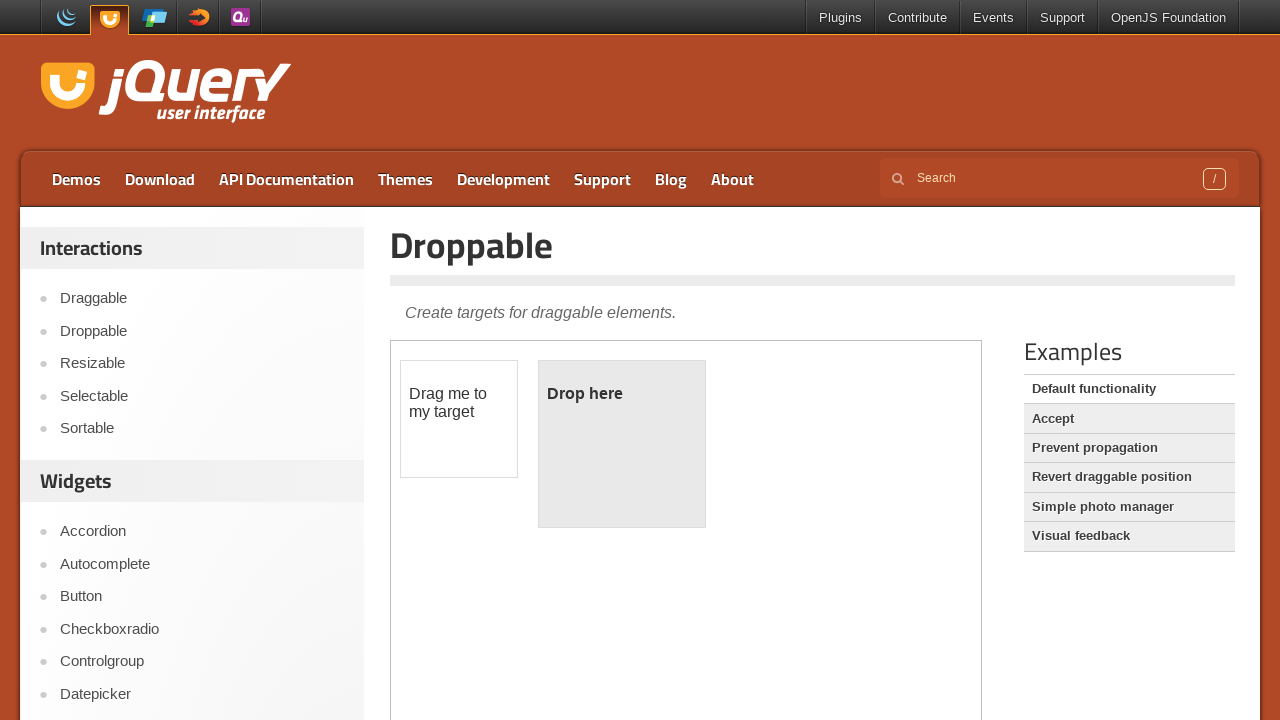

Located the draggable source element
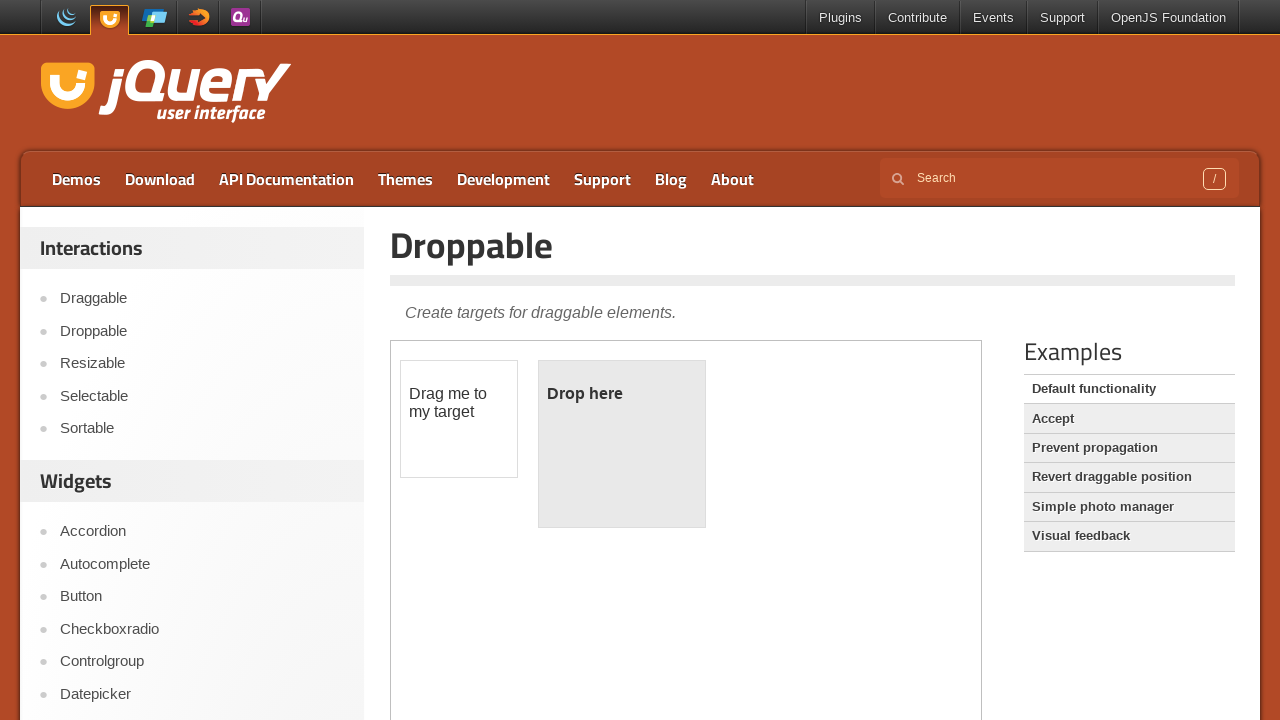

Located the droppable destination element
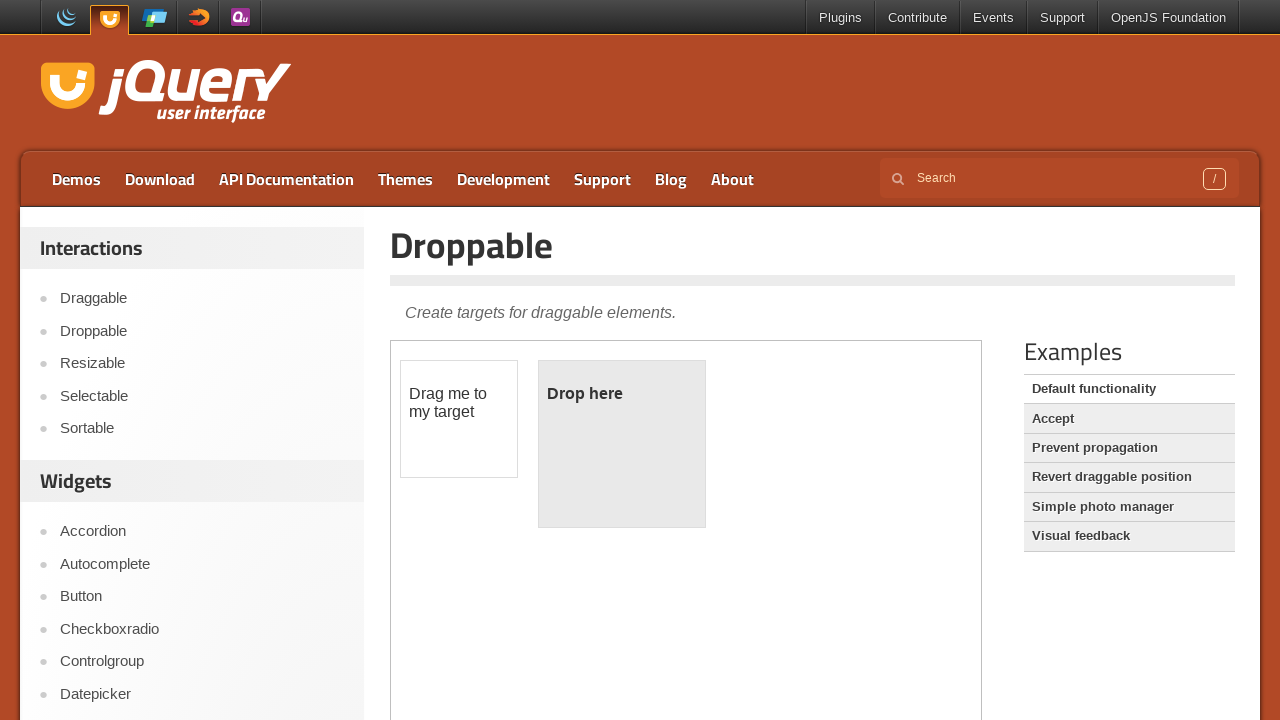

Draggable element is visible
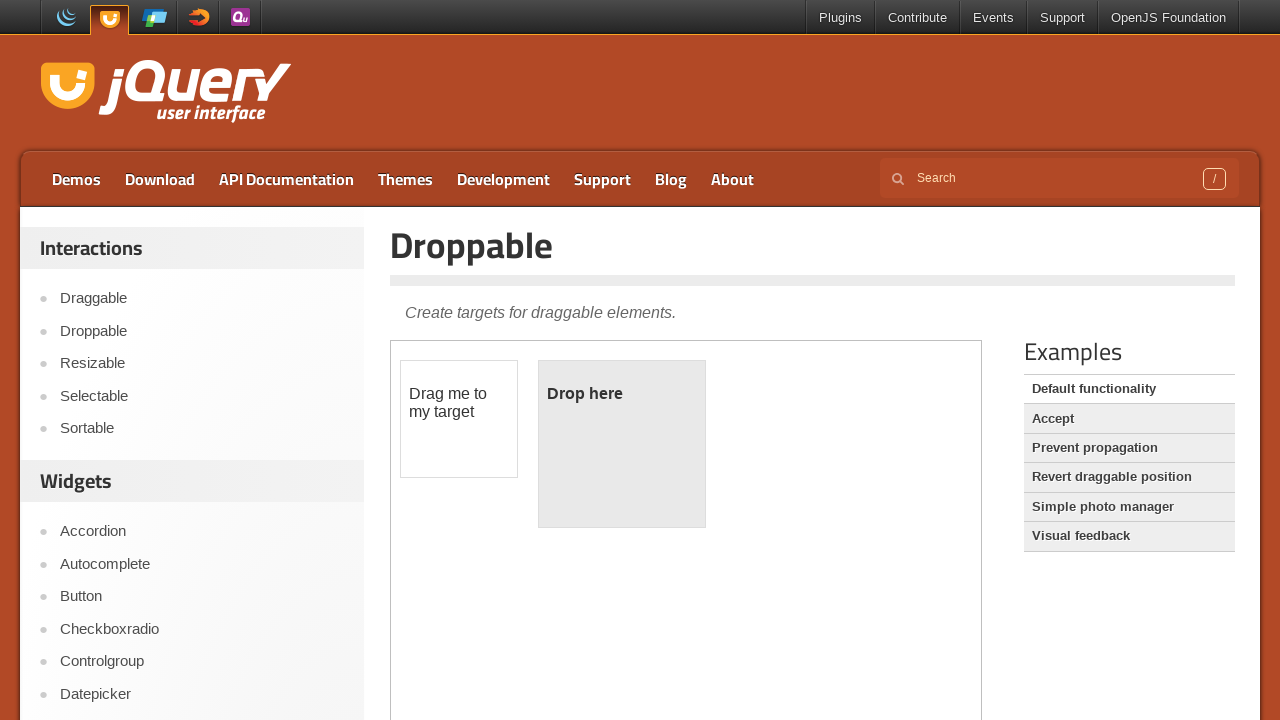

Droppable element is visible
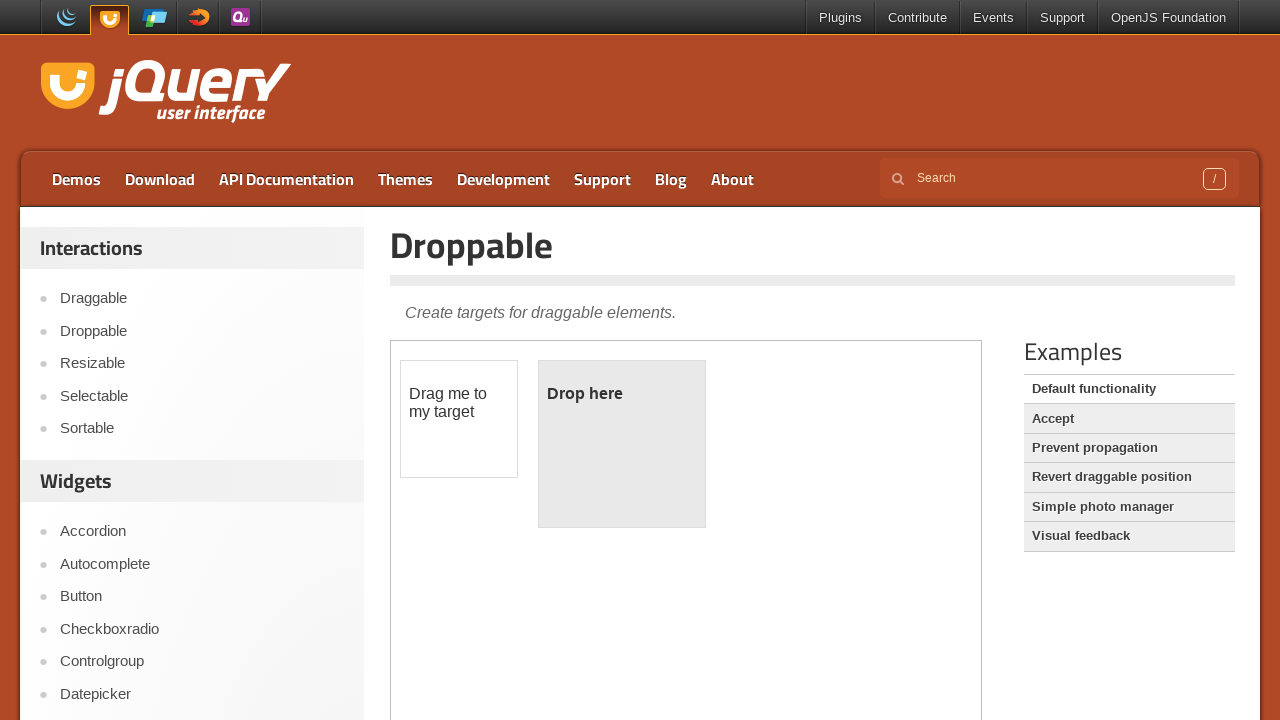

Dragged draggable element onto droppable element at (622, 444)
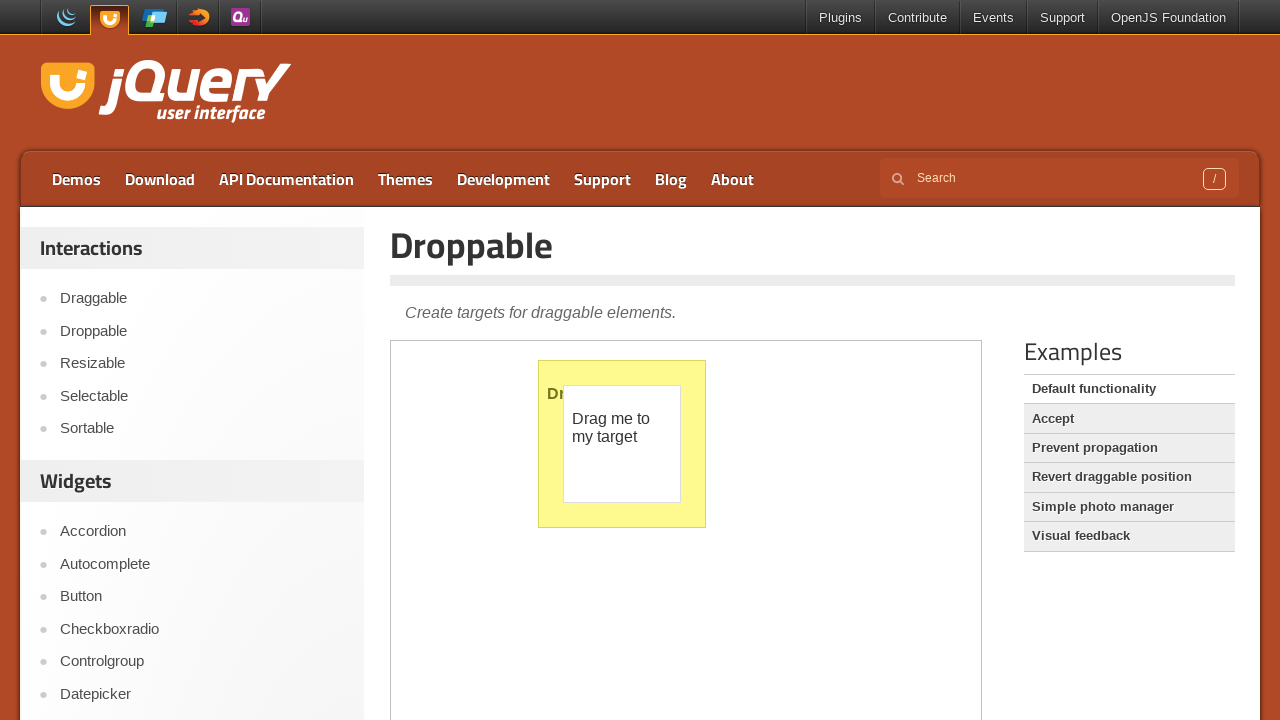

Retrieved dropped element text: 'Dropped!'
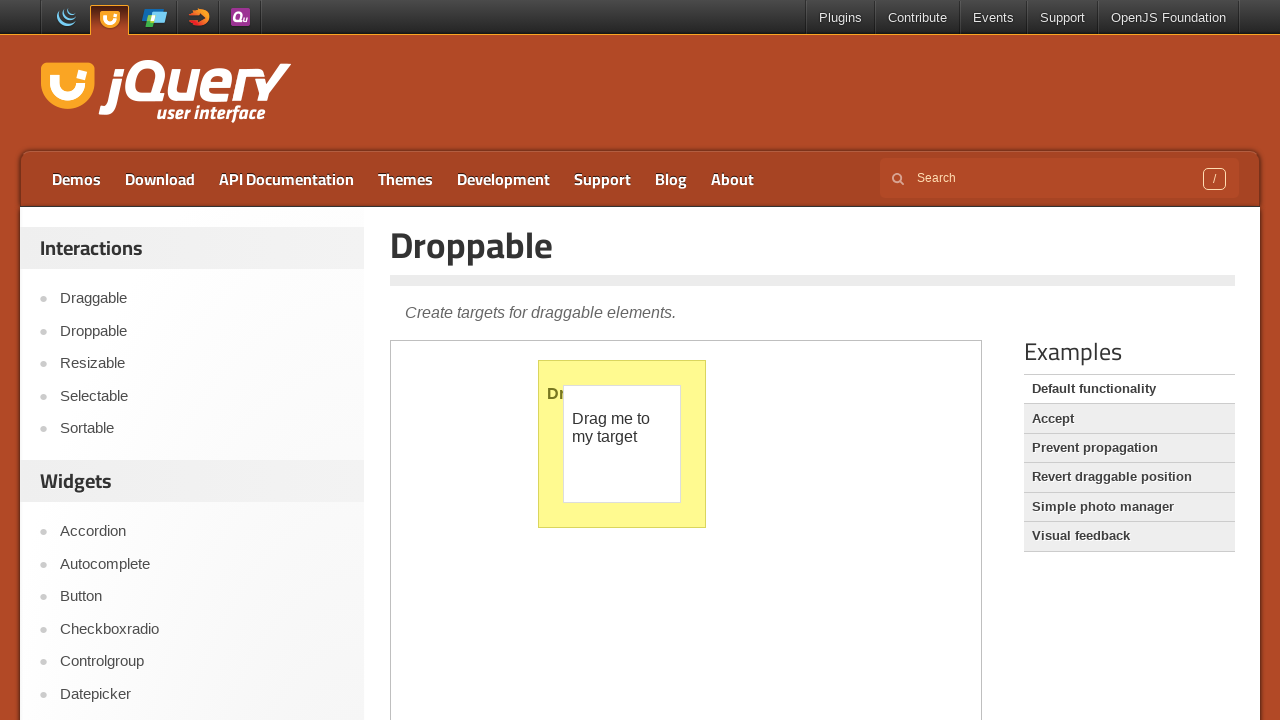

Verified drop was successful - text changed to 'Dropped!'
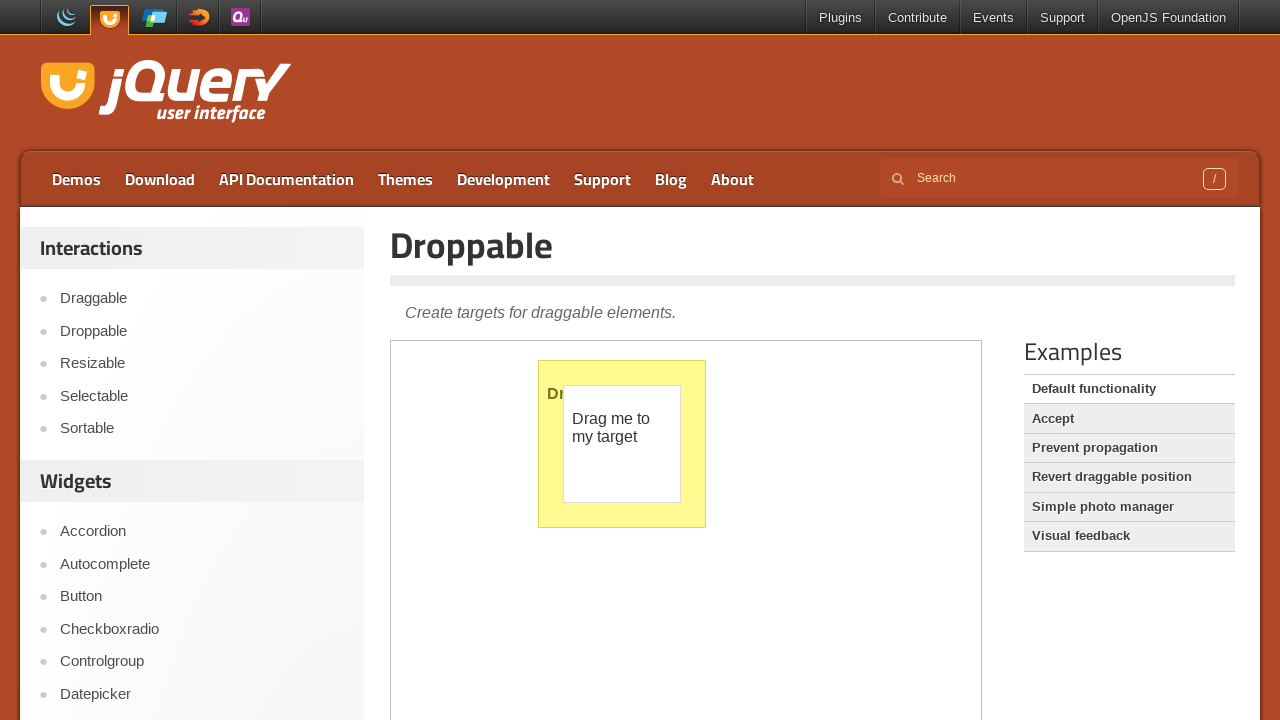

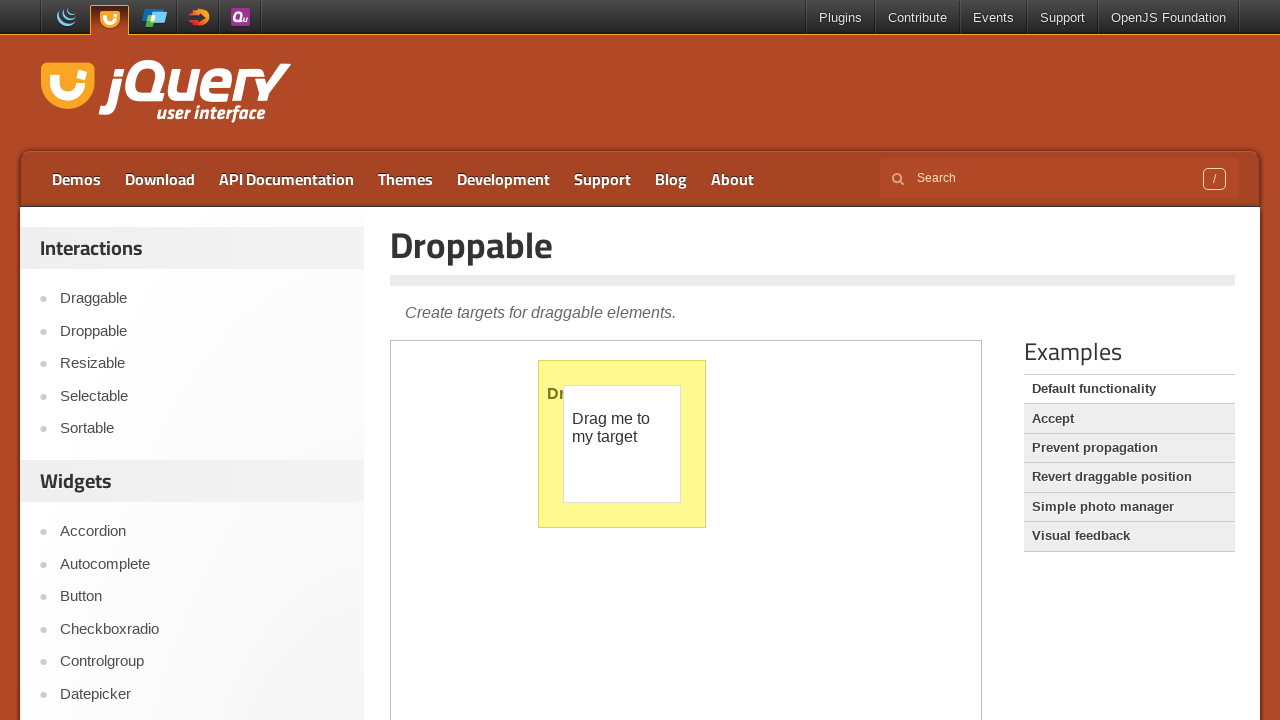